Tests simple JavaScript alert handling by clicking a button to trigger an alert, verifying the alert text, and accepting it

Starting URL: https://training-support.net/webelements/alerts

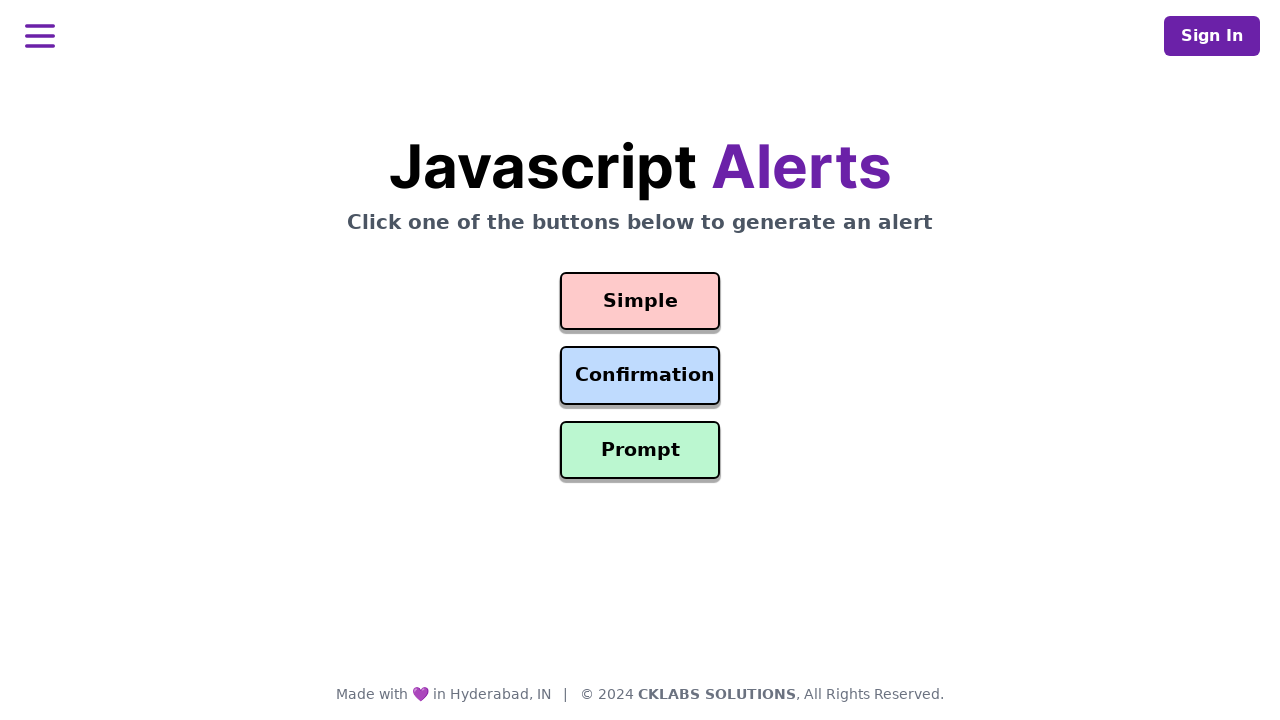

Clicked button to trigger simple alert at (640, 301) on #simple
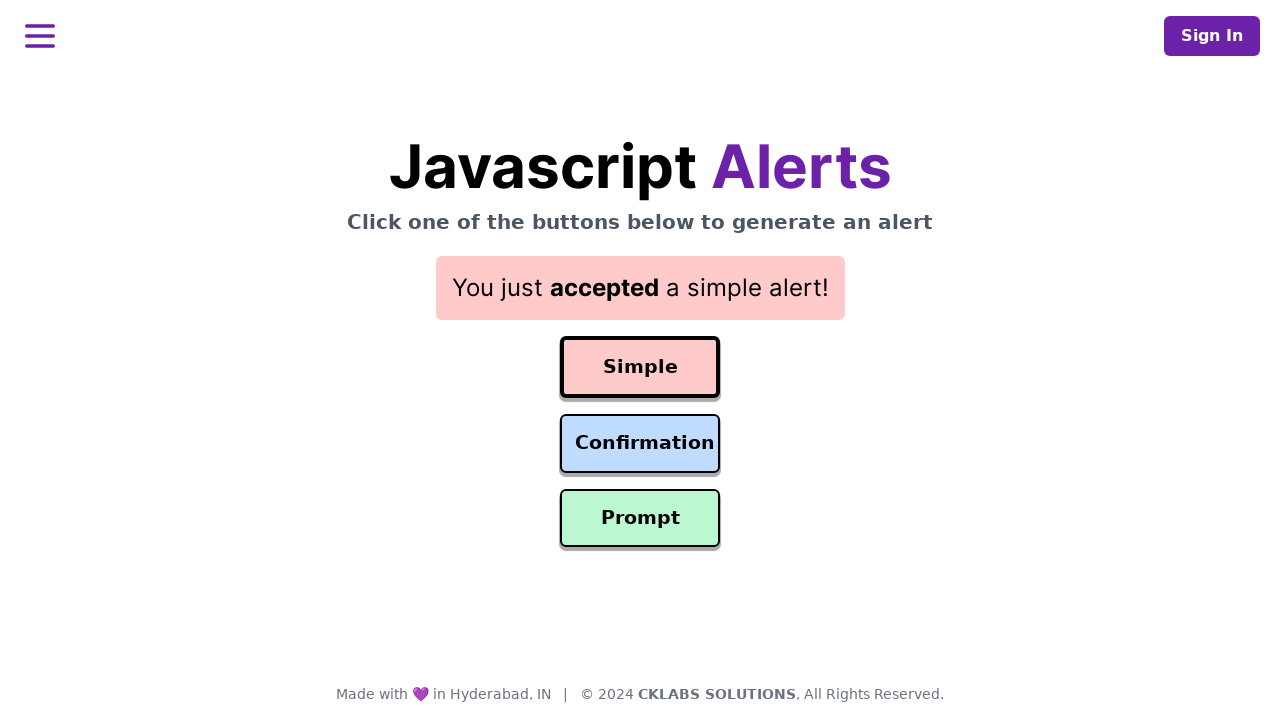

Set up dialog handler to accept alerts
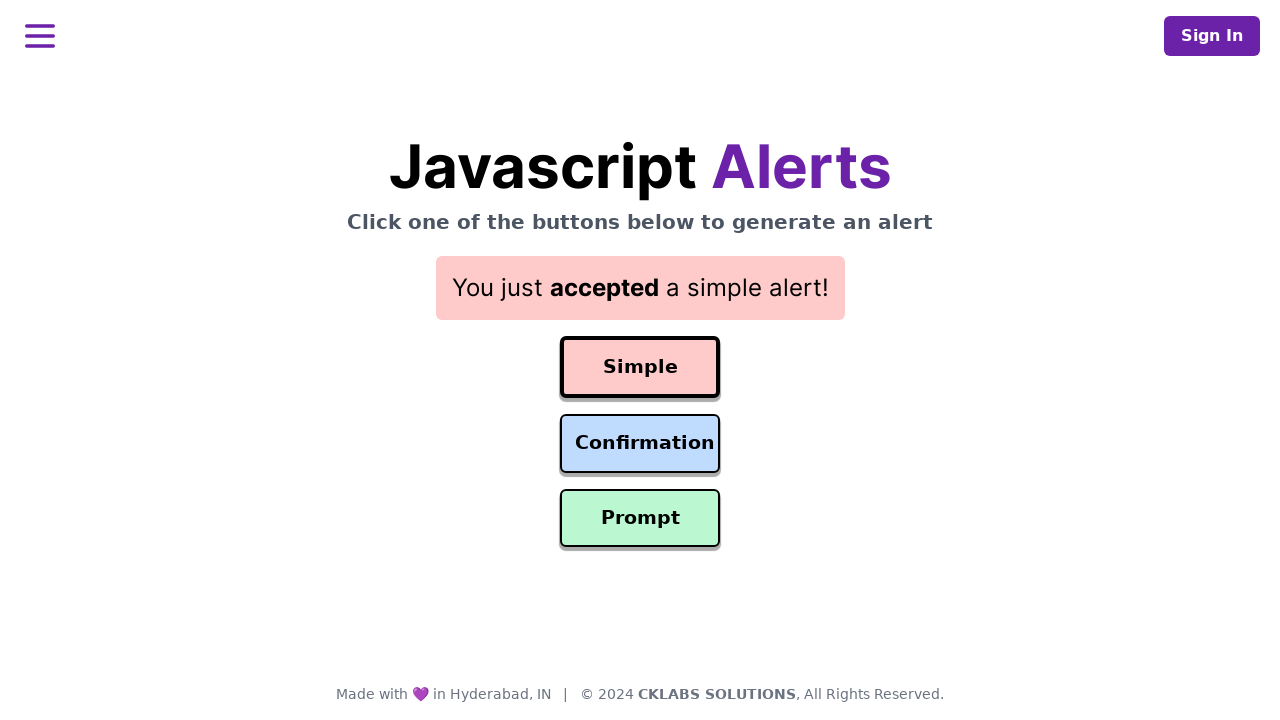

Waited for alert to be processed
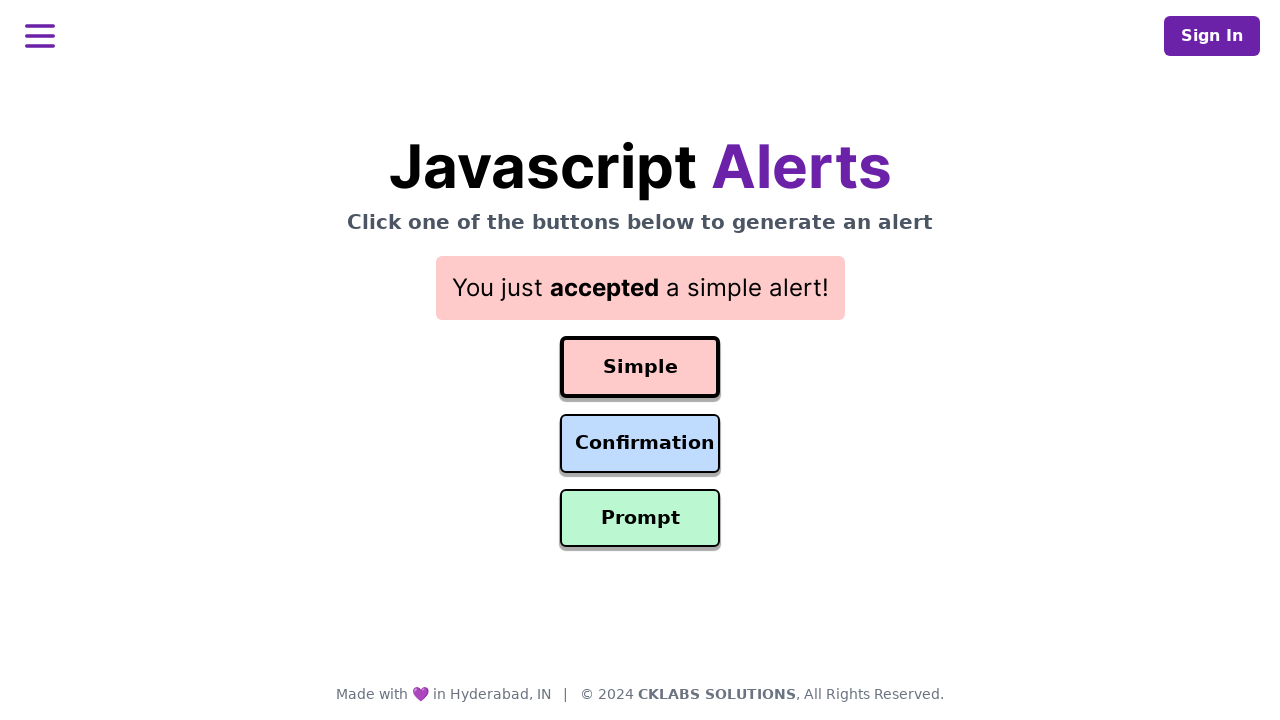

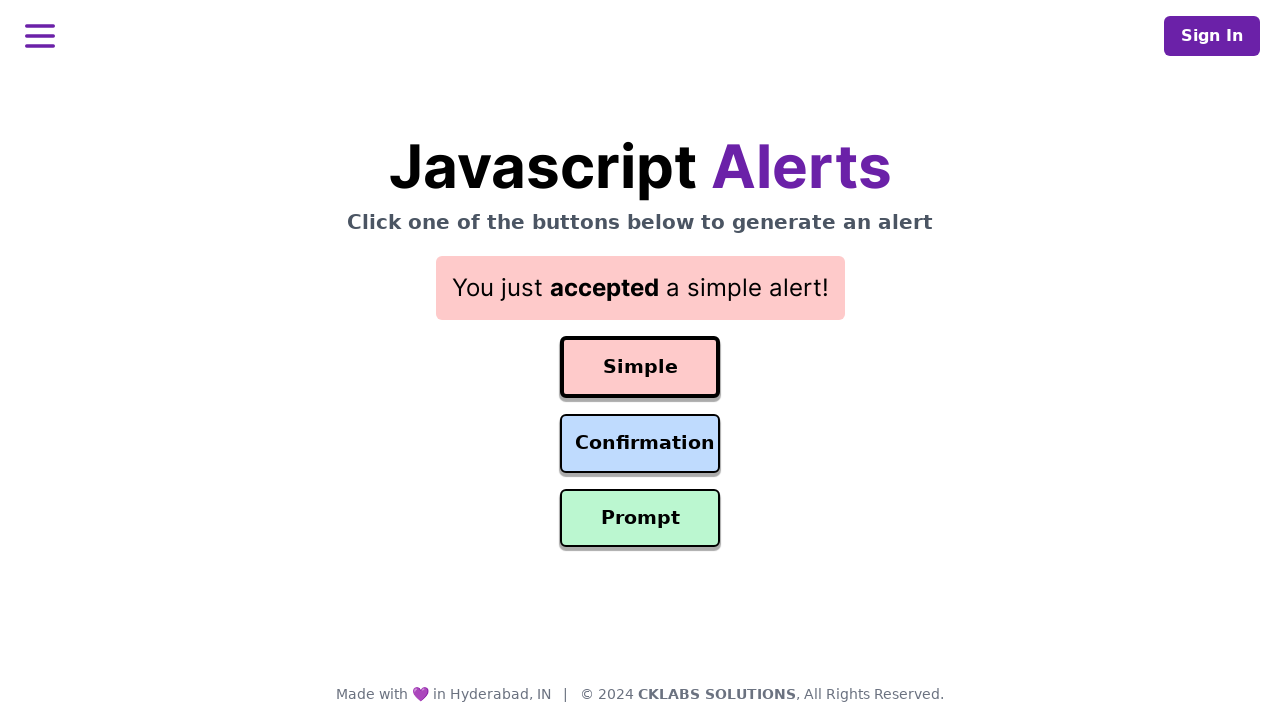